Tests adding multiple elements on Heroku app by clicking add button three times

Starting URL: https://the-internet.herokuapp.com/

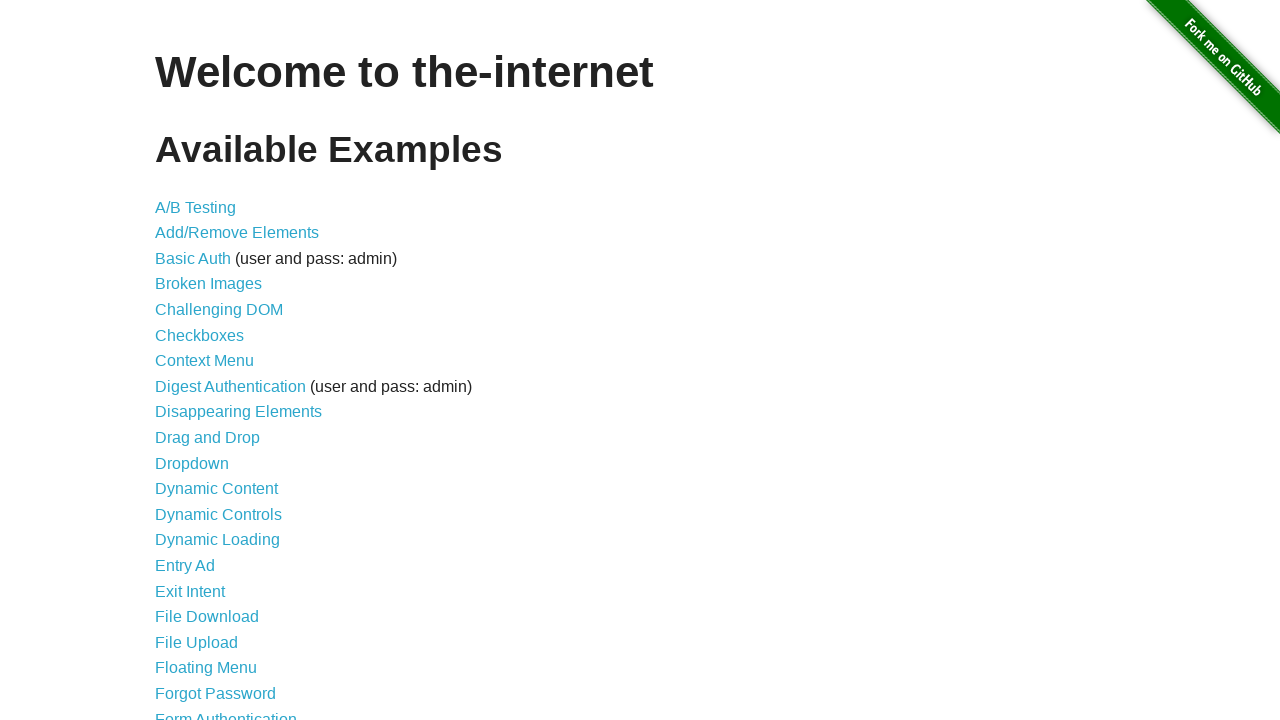

Clicked on add/remove elements link at (237, 233) on a[href='/add_remove_elements/']
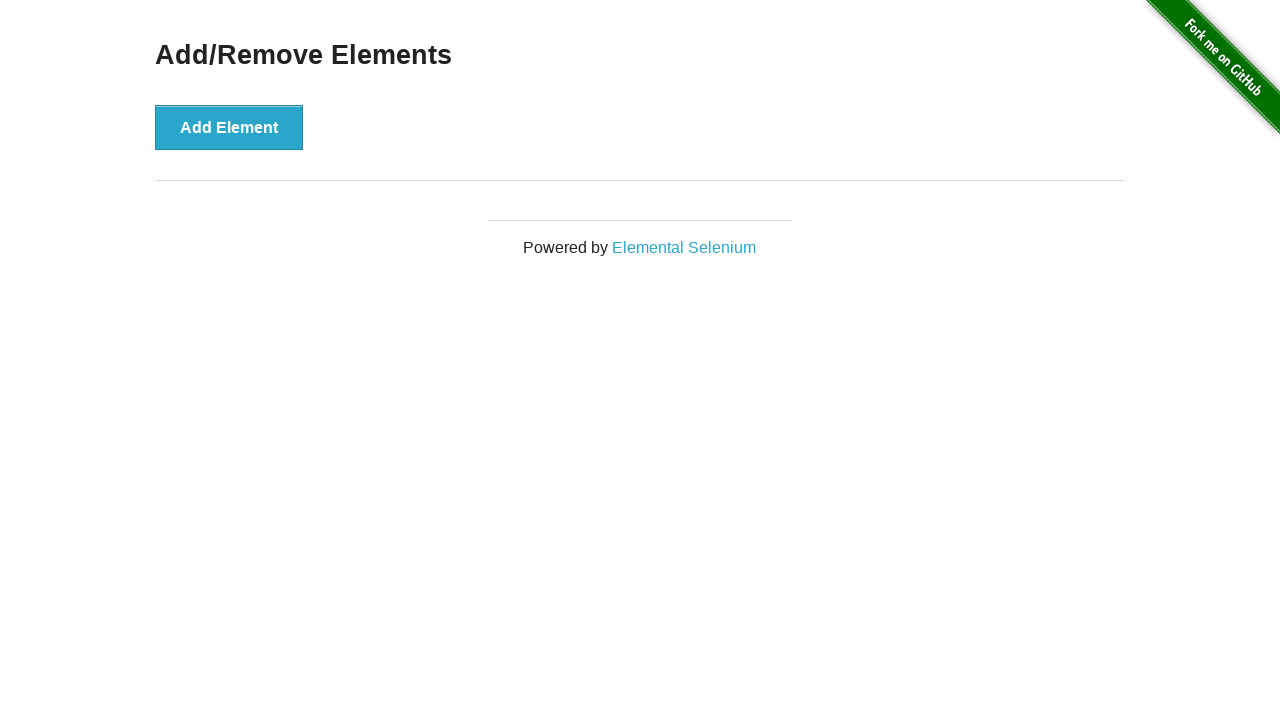

Clicked add element button (1st time) at (229, 127) on button[onclick='addElement()']
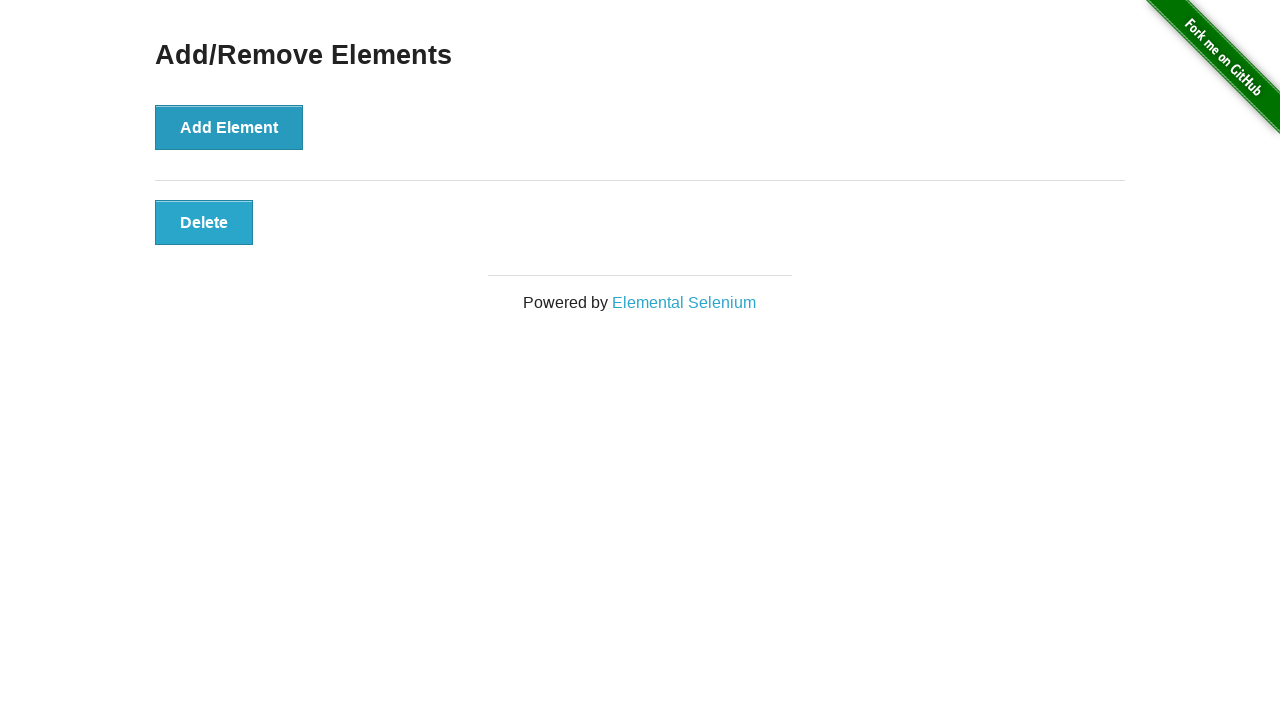

Clicked add element button (2nd time) at (229, 127) on button[onclick='addElement()']
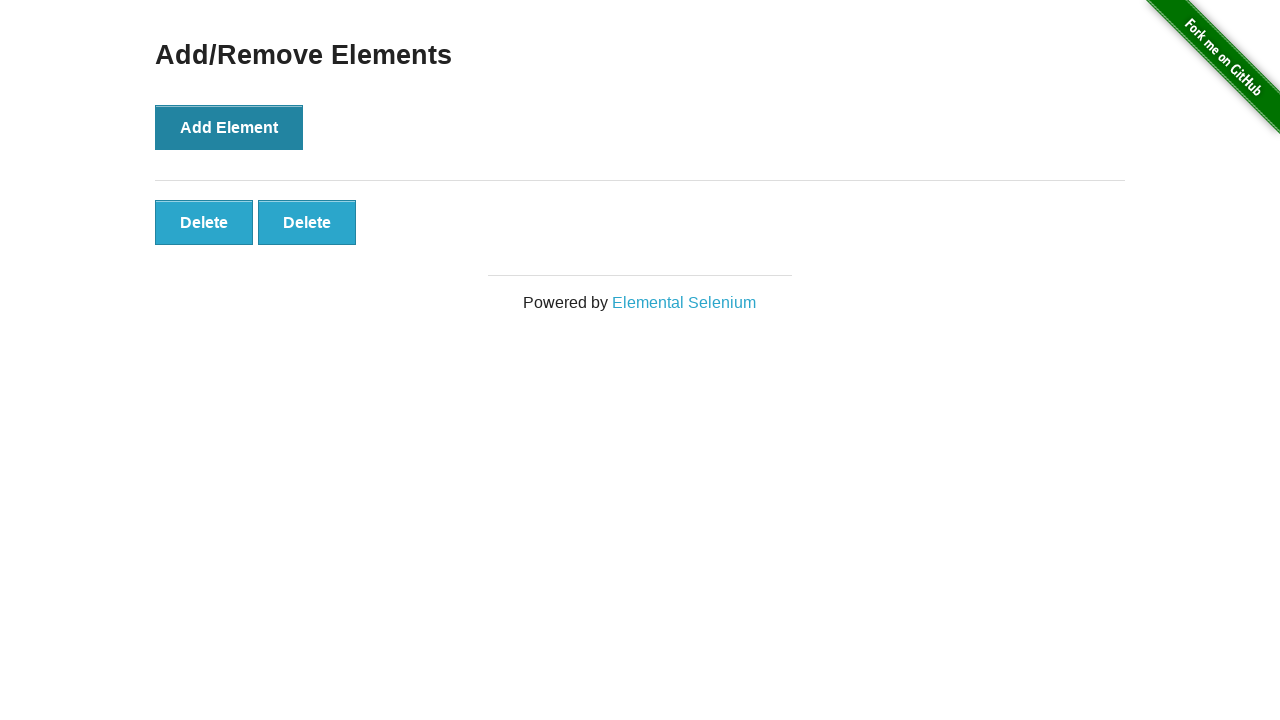

Clicked add element button (3rd time) at (229, 127) on button[onclick='addElement()']
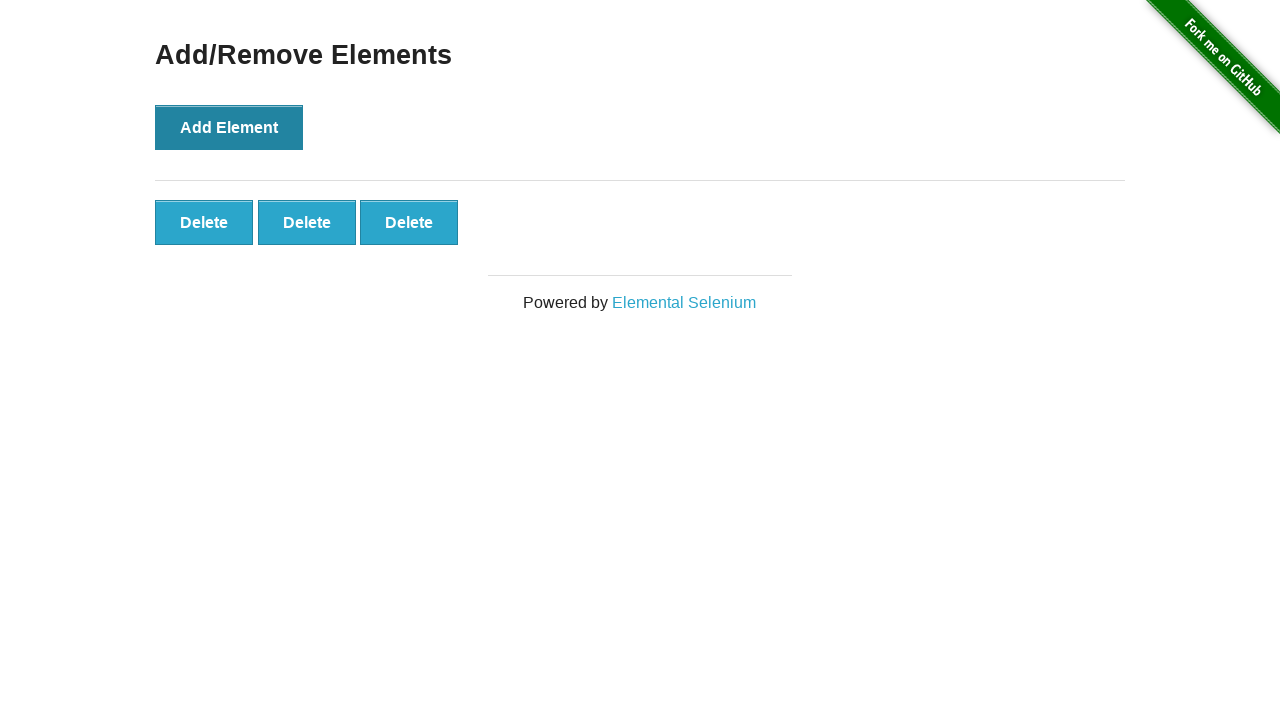

Verified three elements were added by waiting for third element
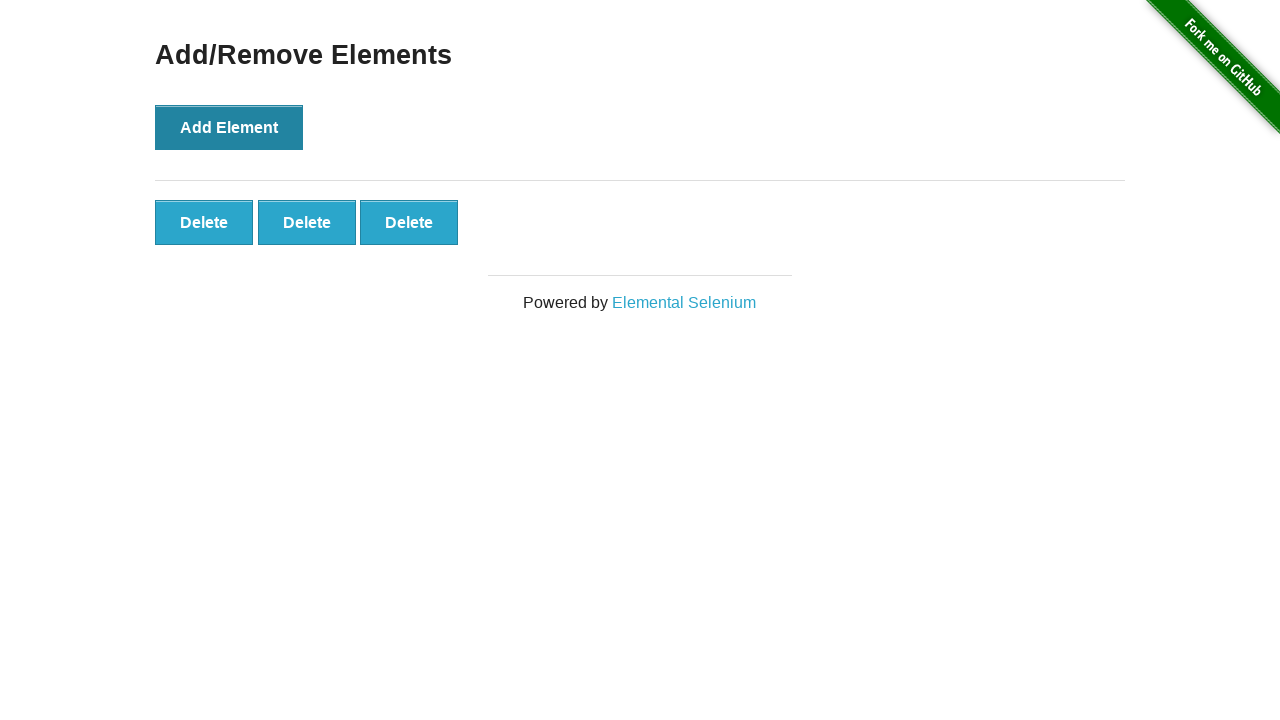

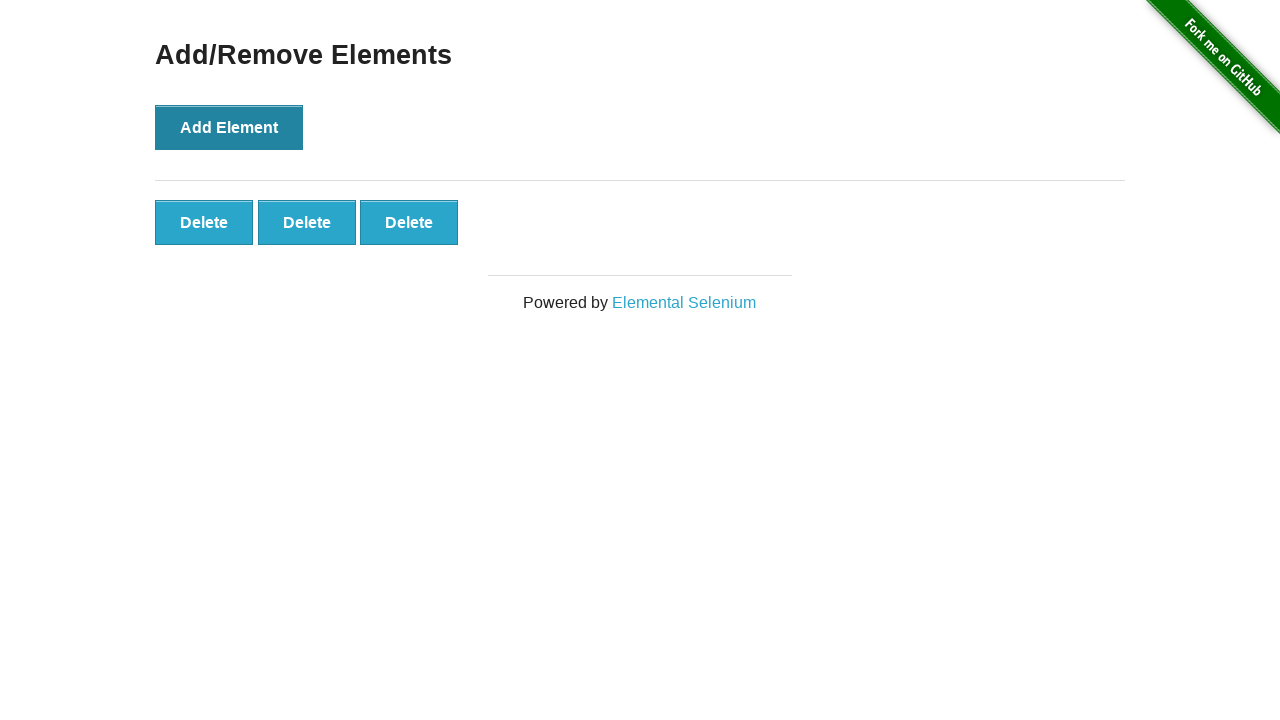